Navigates to GreenS Technologies website and maximizes the browser window to verify the page loads correctly

Starting URL: http://www.greenstechnologys.com/

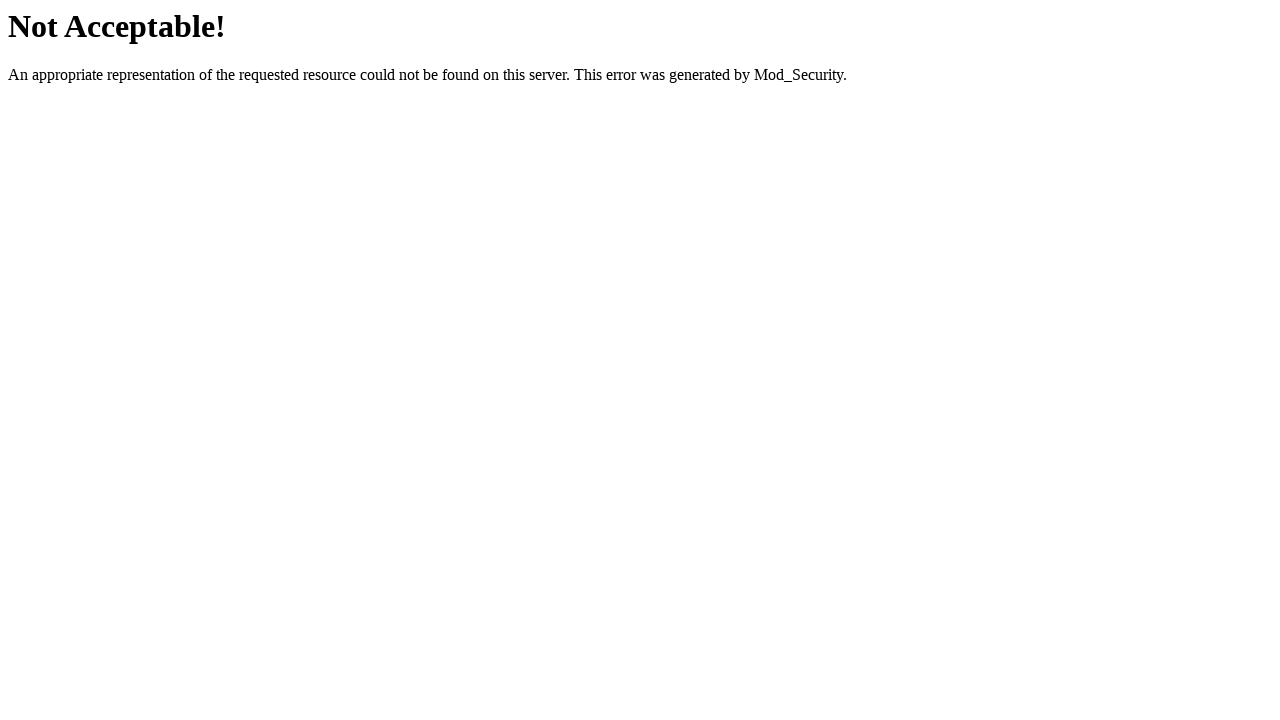

Navigated to GreenS Technologies website
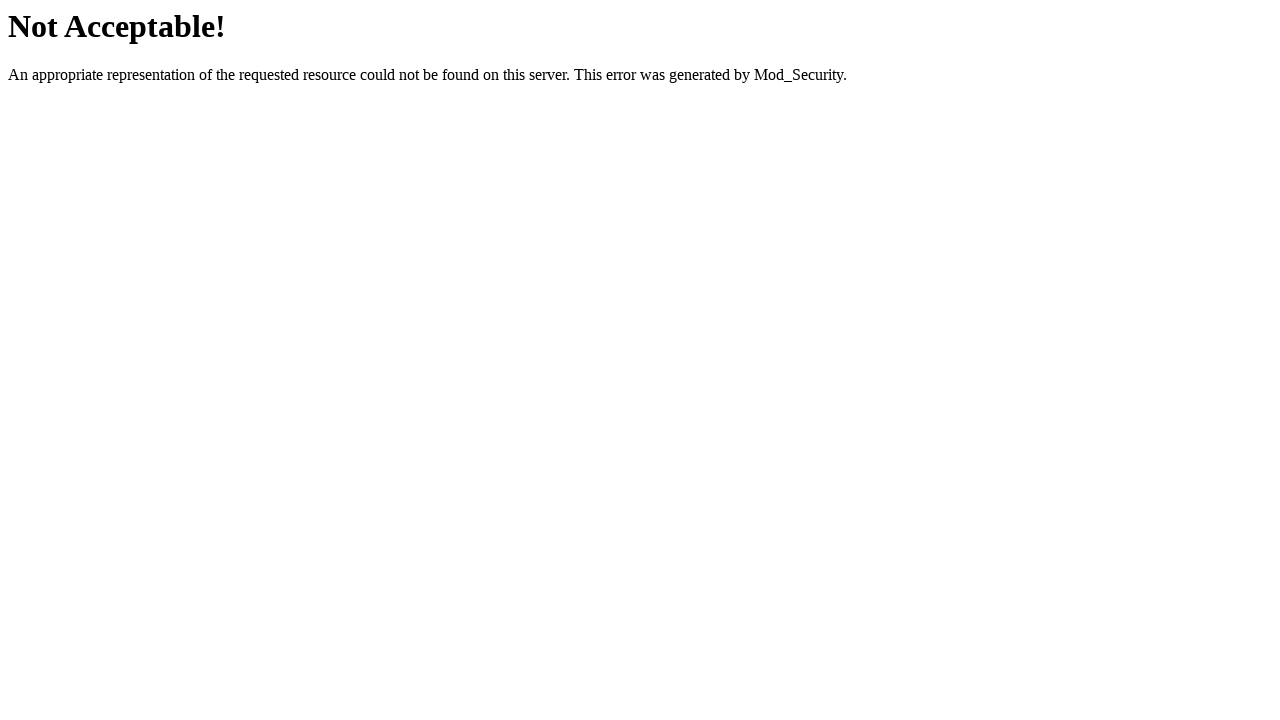

Maximized browser window to 1920x1080
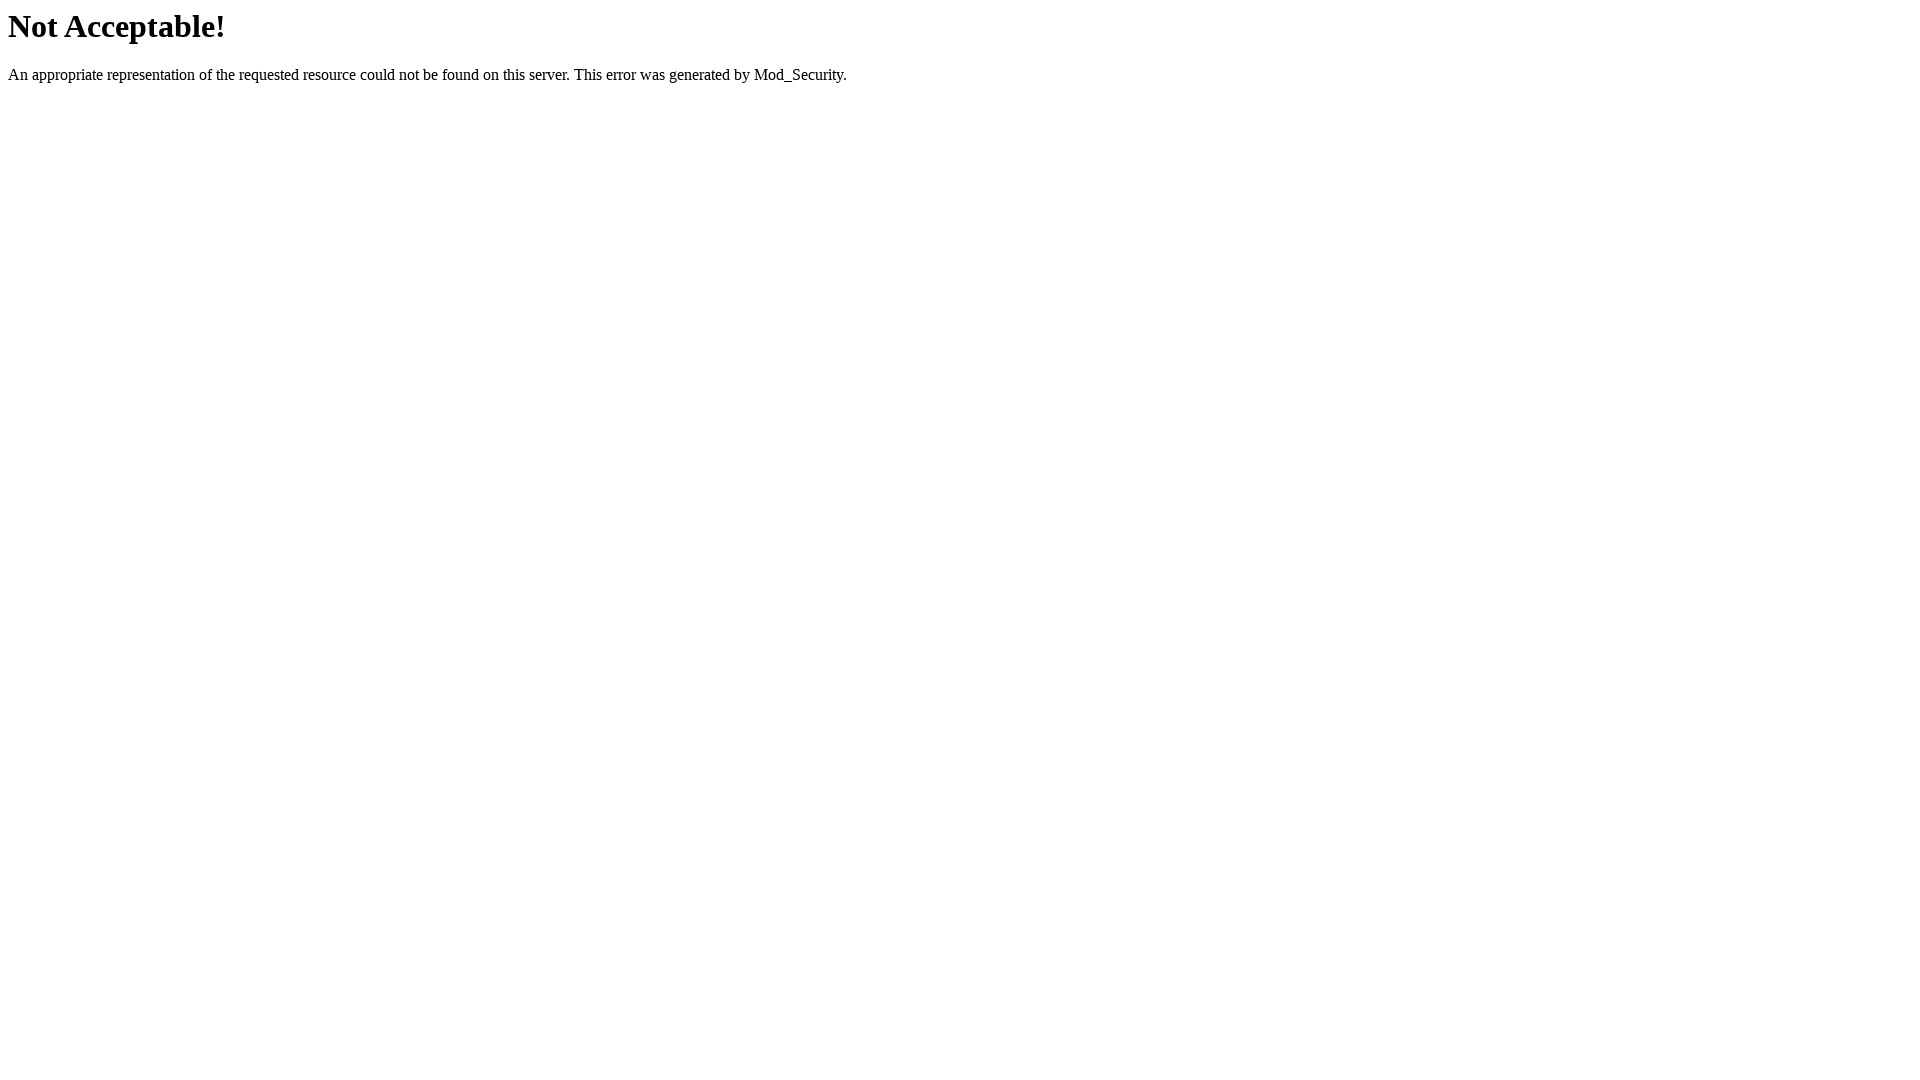

Page fully loaded and network idle
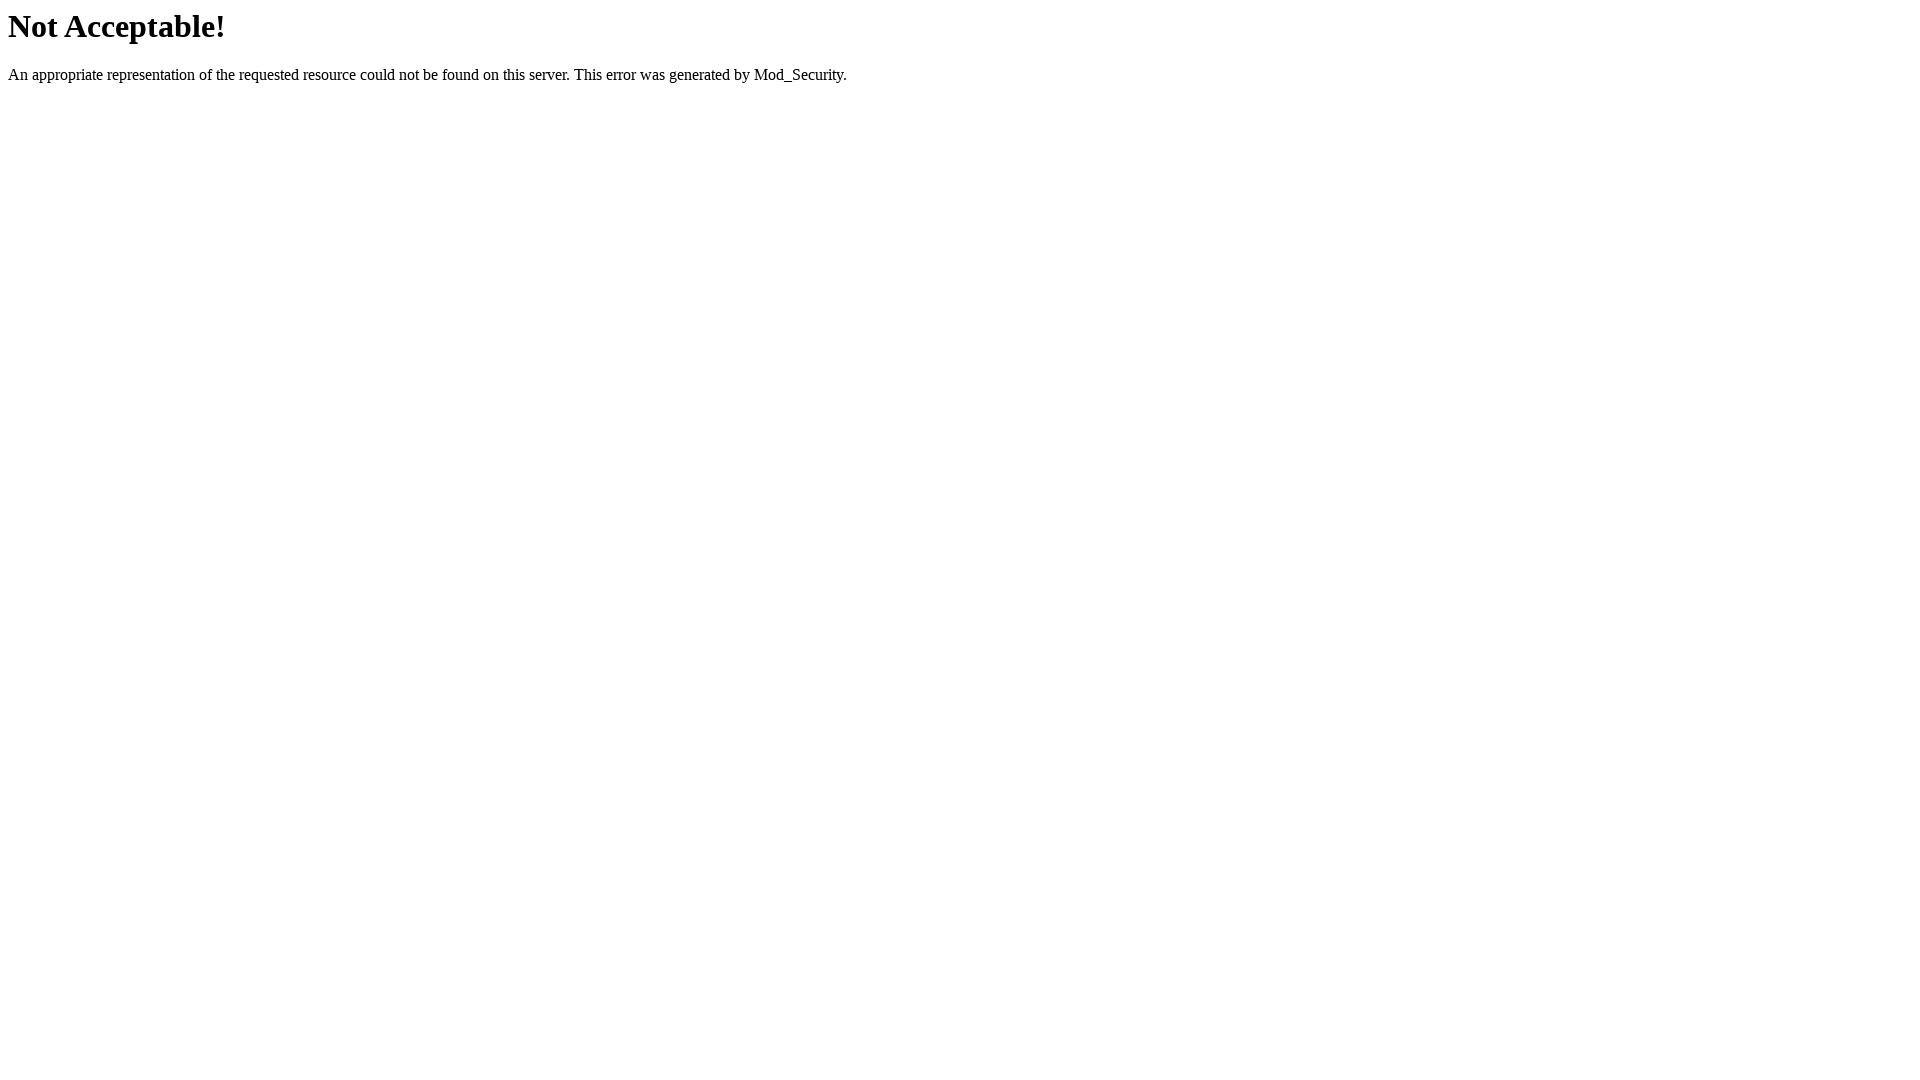

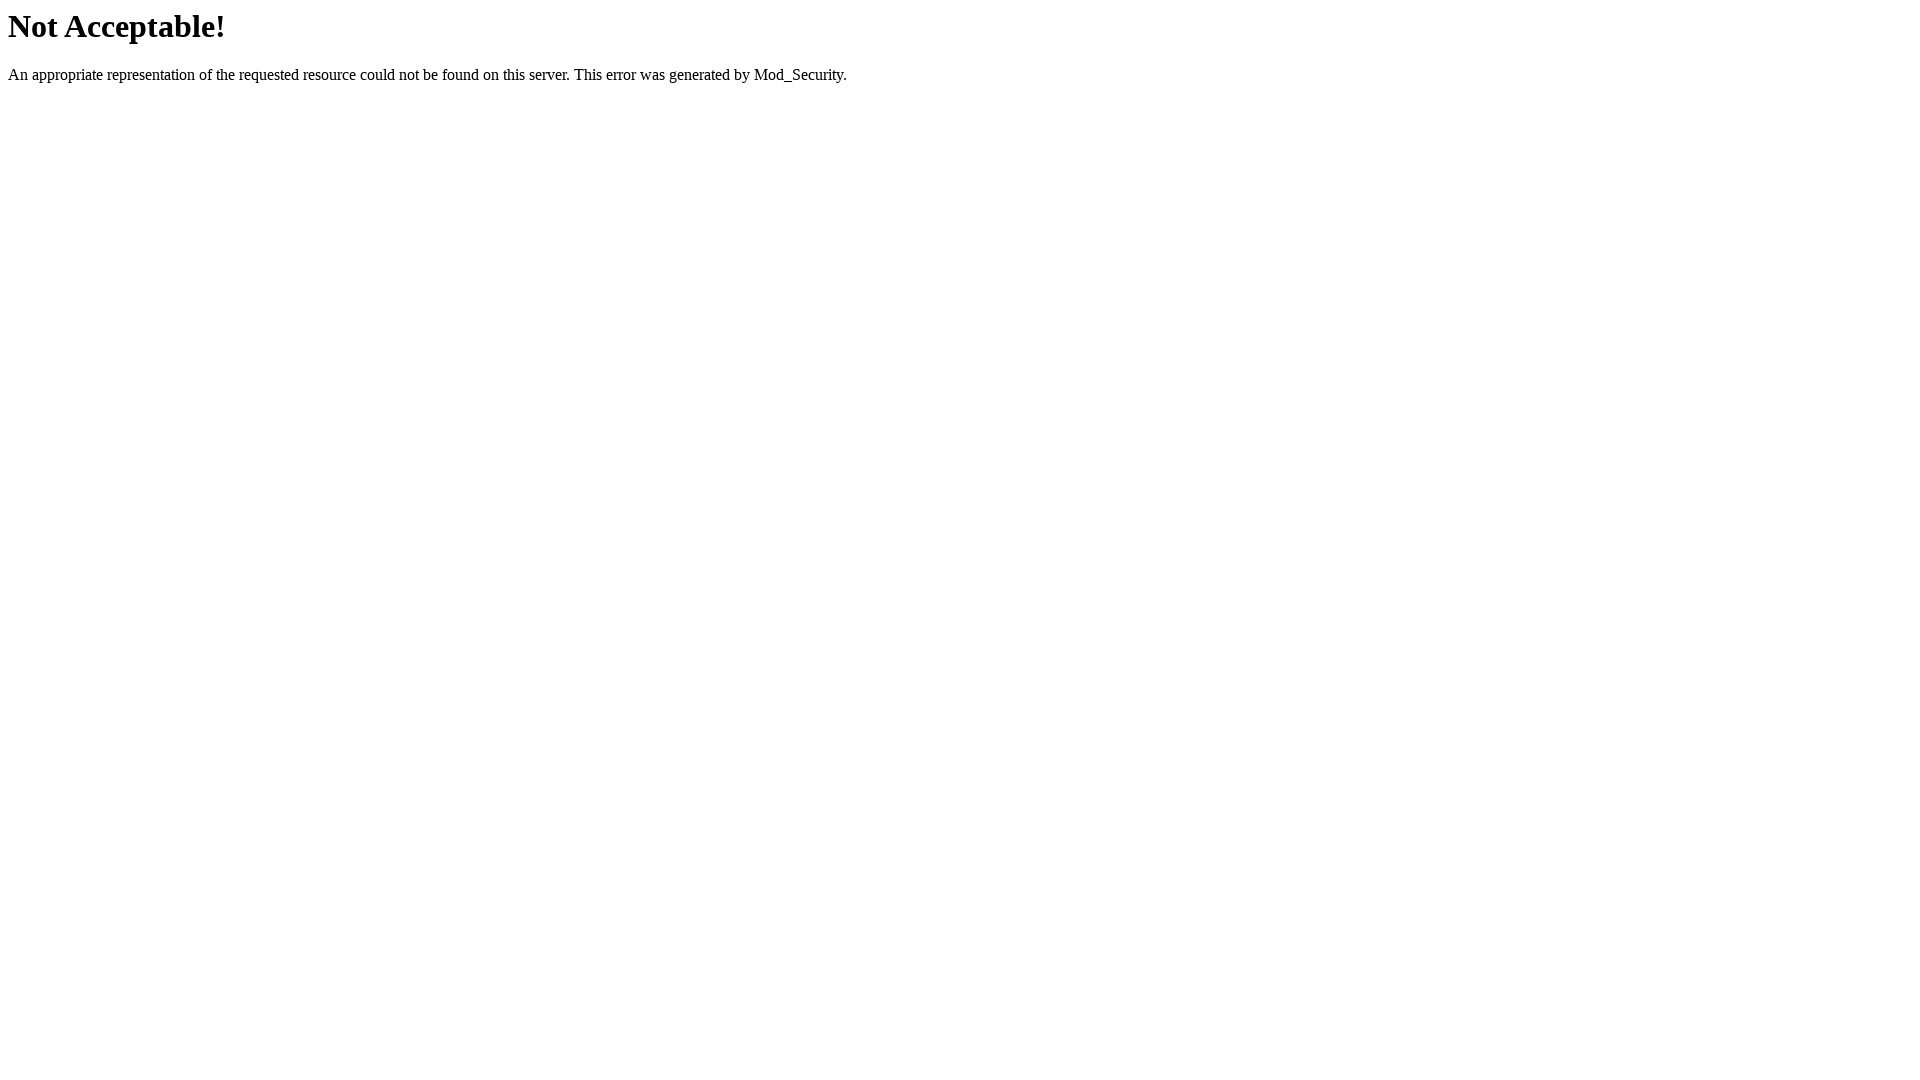